Tests JavaScript alert handling (accept, prompt with text input) and browser window management (opening new window, switching between windows, closing child window) on the DemoQA alerts page.

Starting URL: https://demoqa.com/alerts

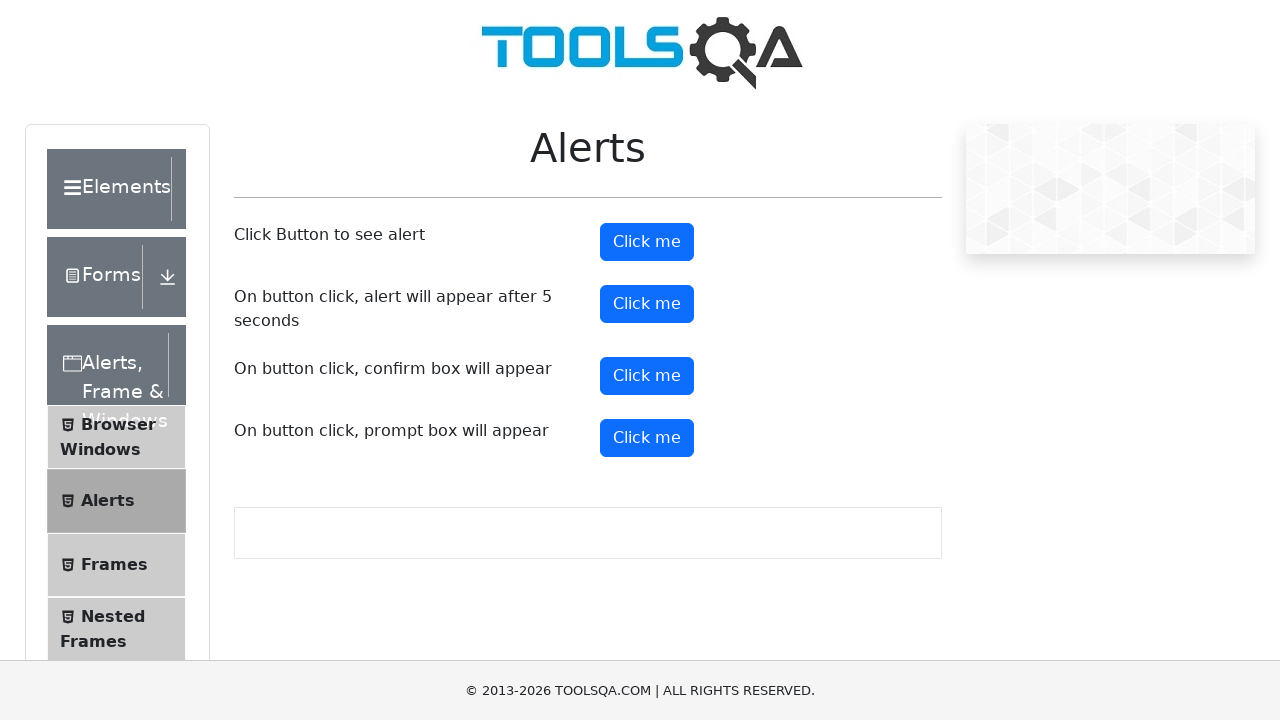

Clicked alert button to trigger simple alert at (647, 242) on #alertButton
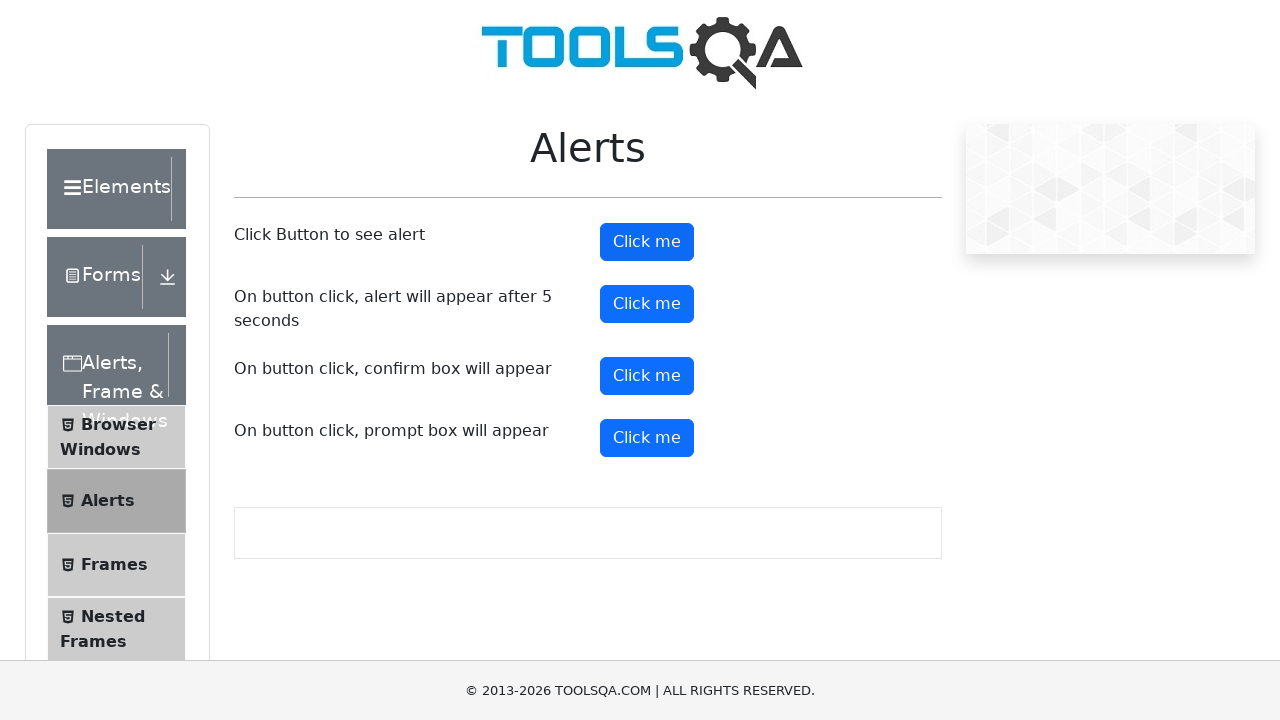

Set up dialog handler to accept alerts
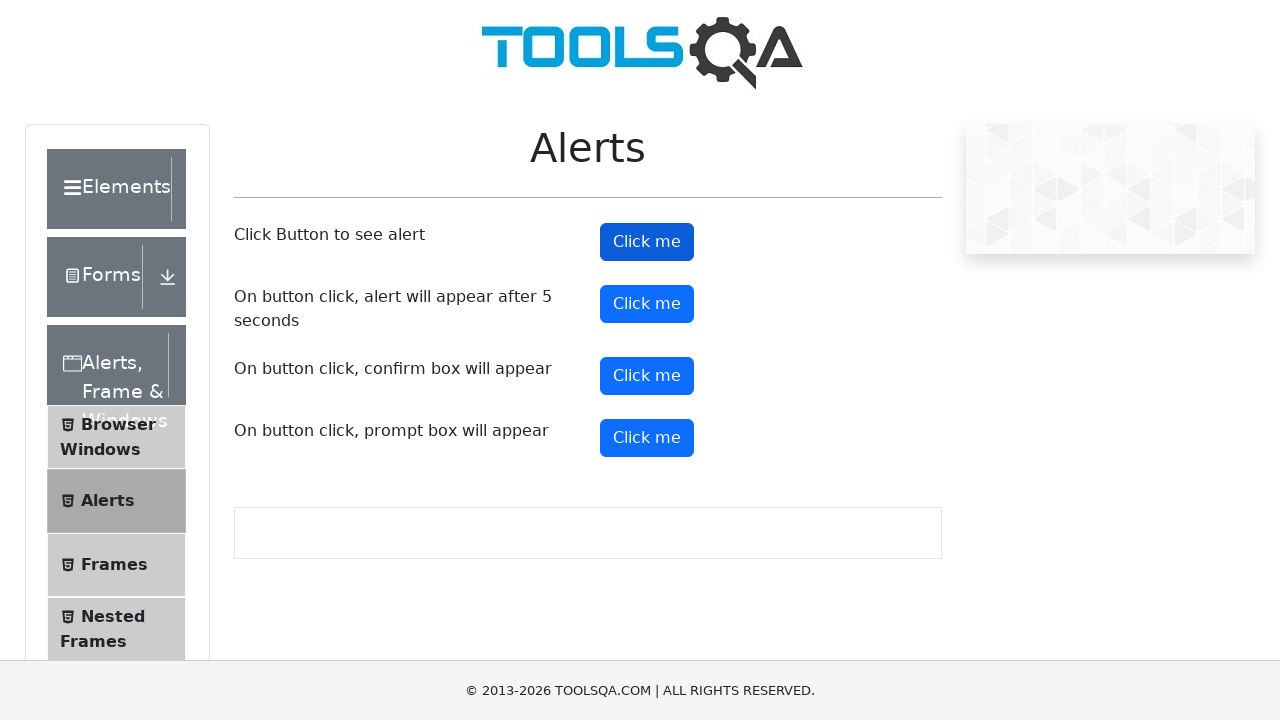

Clicked prompt button (4th 'Click me' button) at (647, 438) on xpath=(//button[text()='Click me'])[4]
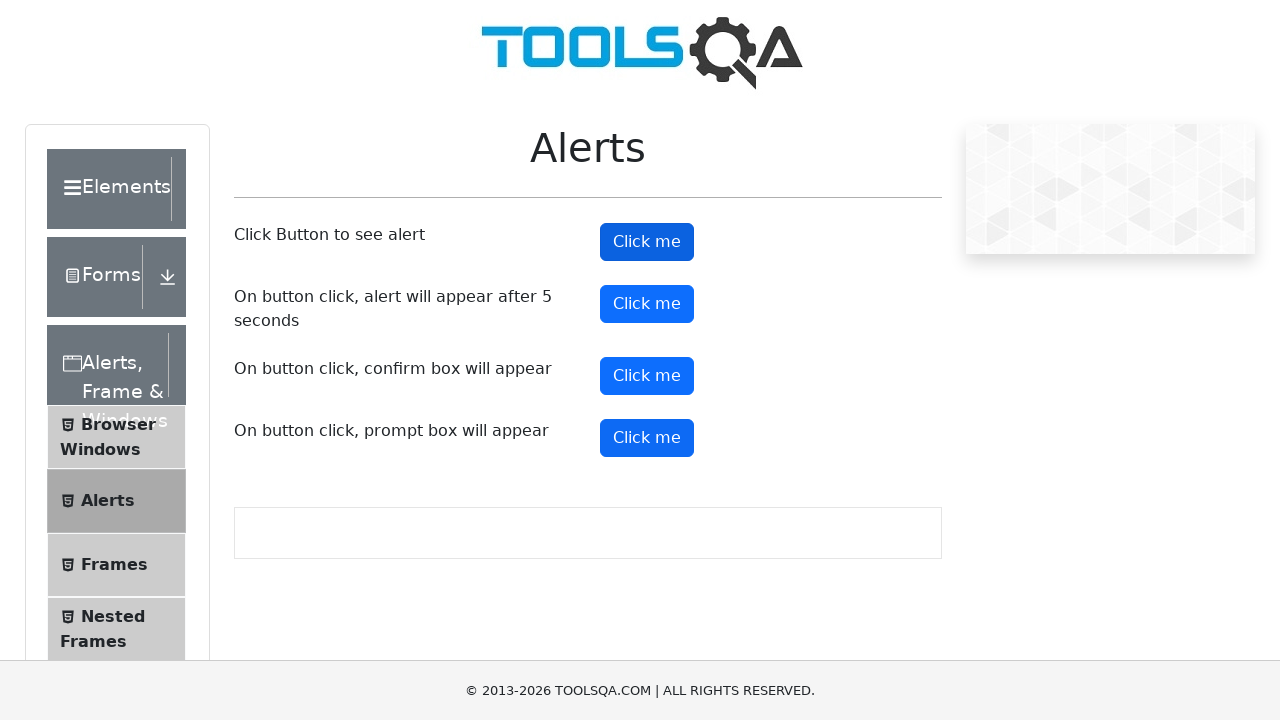

Set up dialog handler to accept prompt with text 'mukul'
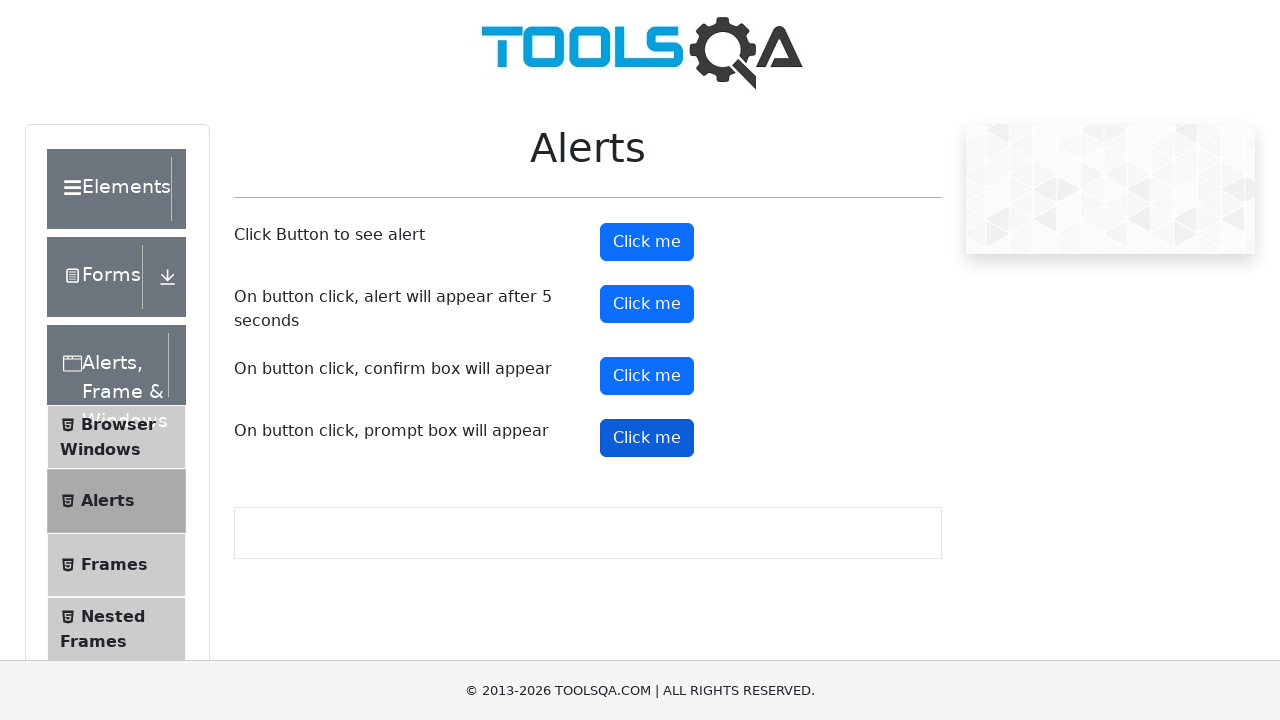

Waited for dialog to be handled
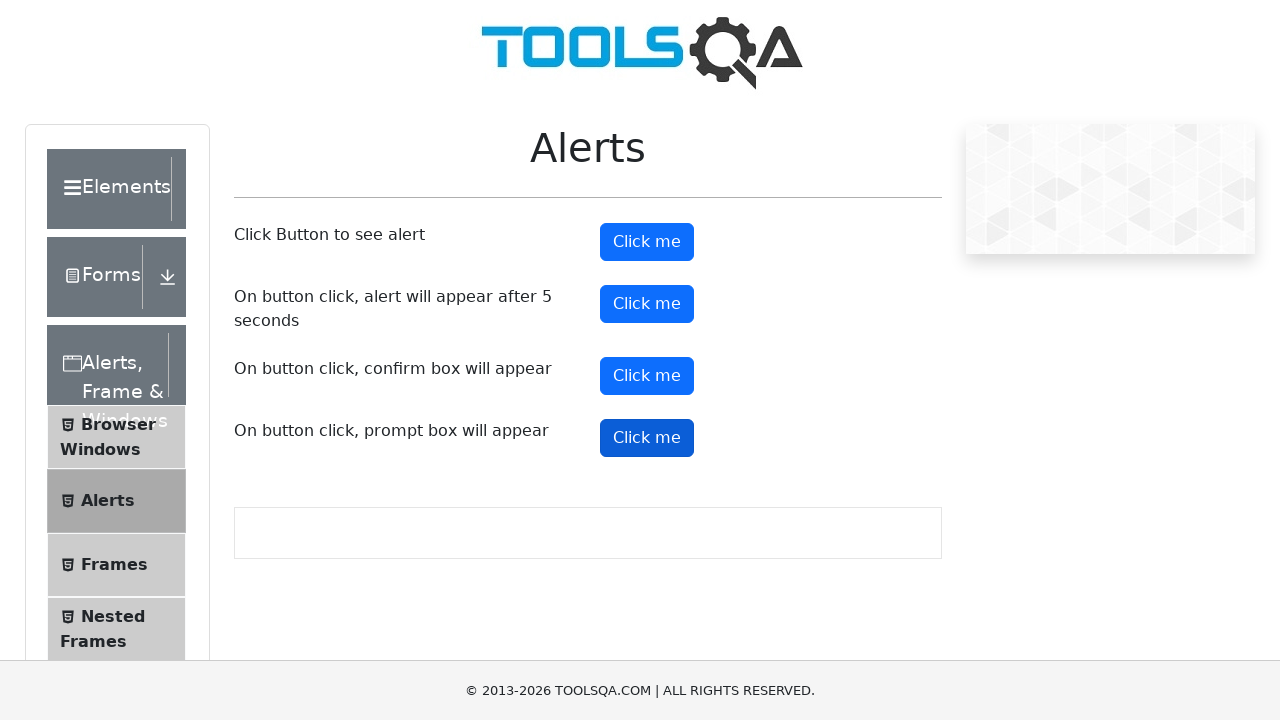

Clicked on Browser Windows menu item at (116, 437) on xpath=(//li[@id='item-0'])[3]
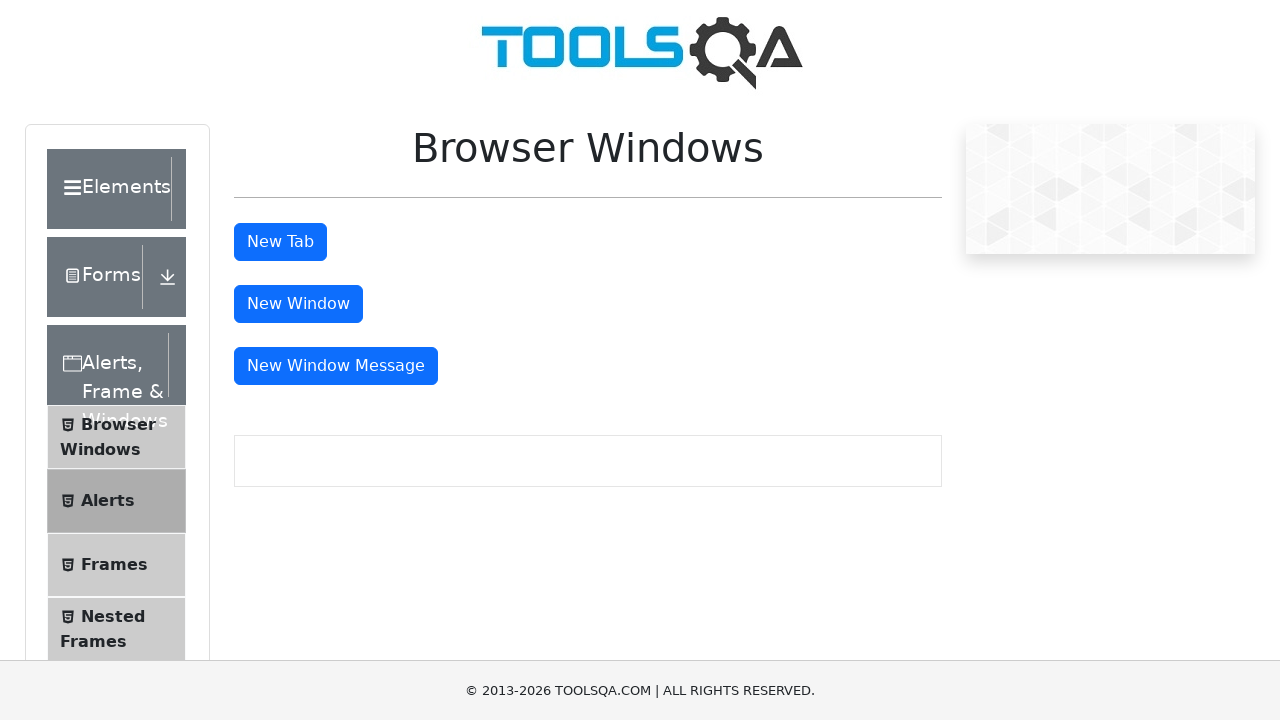

Clicked button to open new message window at (336, 366) on #messageWindowButton
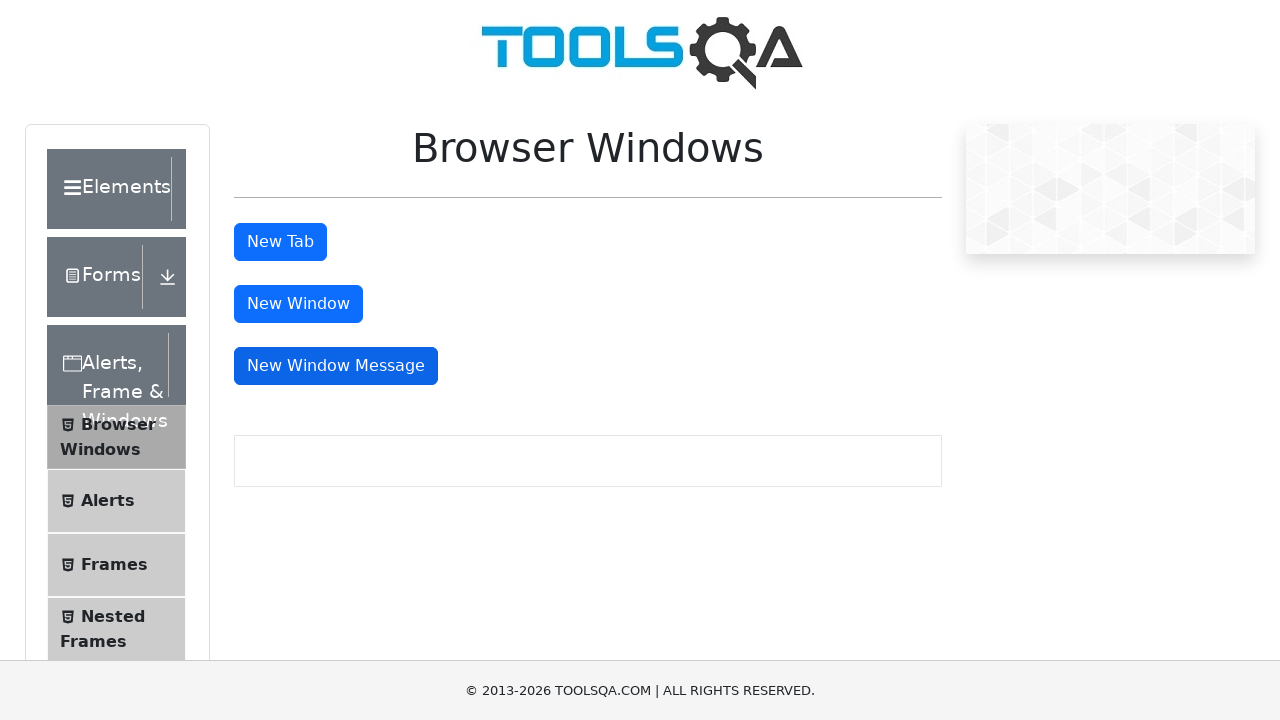

New browser window opened and captured
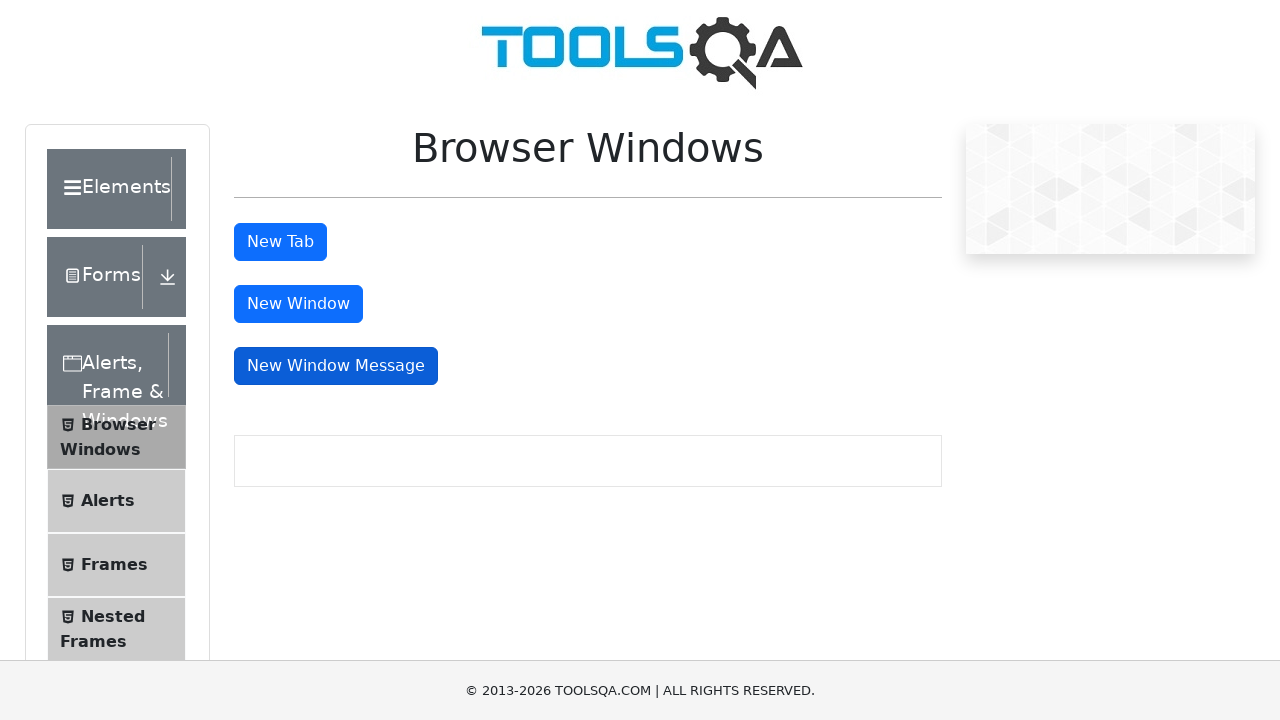

Closed the child browser window
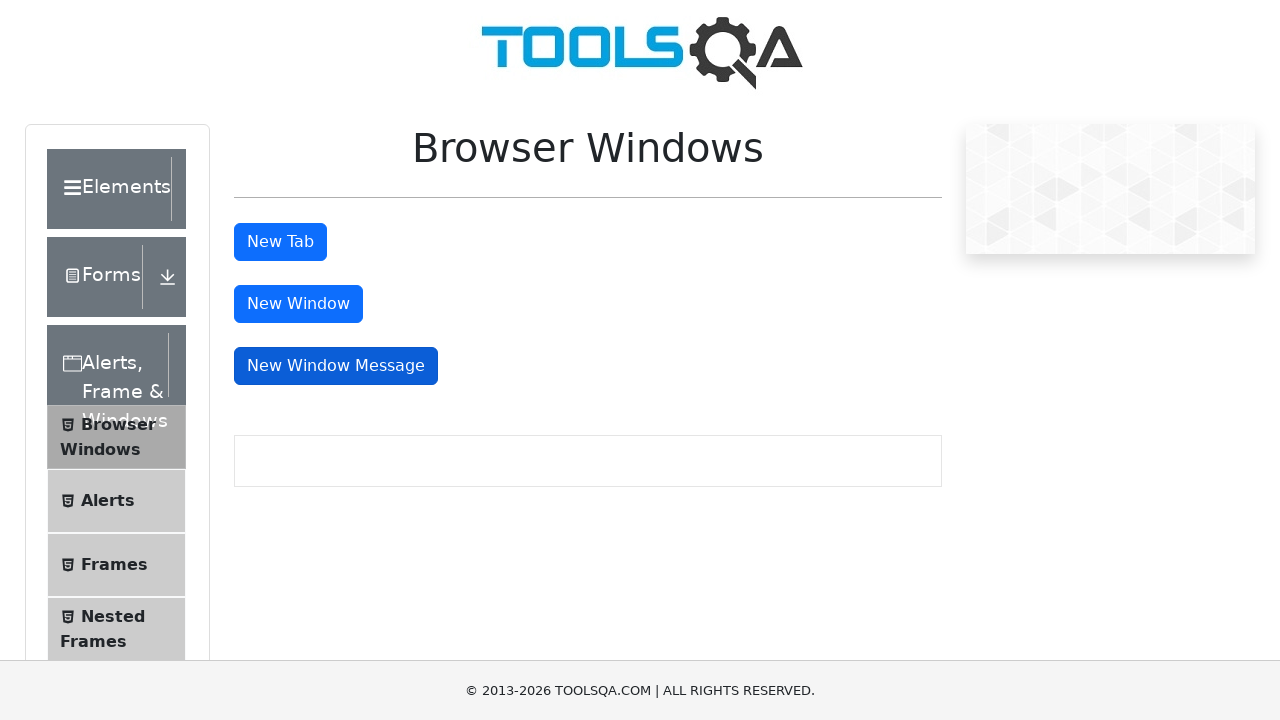

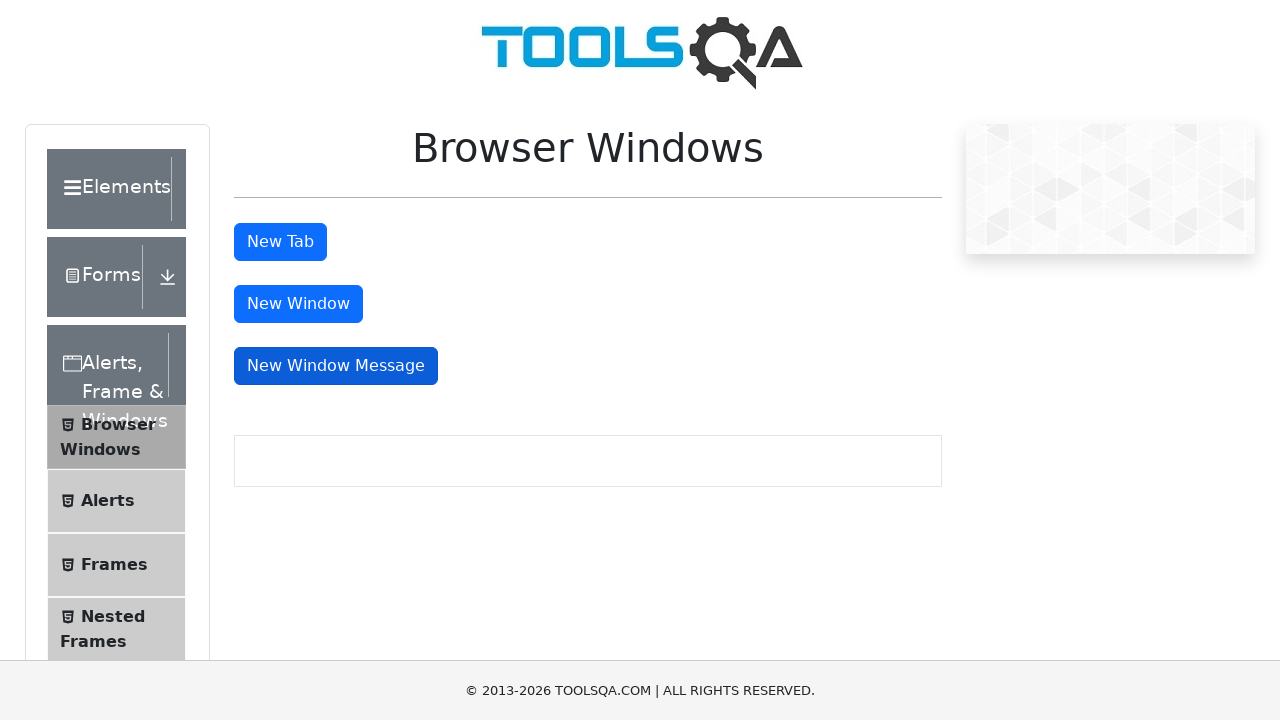